Navigates to OrangeHRM demo site and verifies the page title matches expected value

Starting URL: https://opensource-demo.orangehrmlive.com/

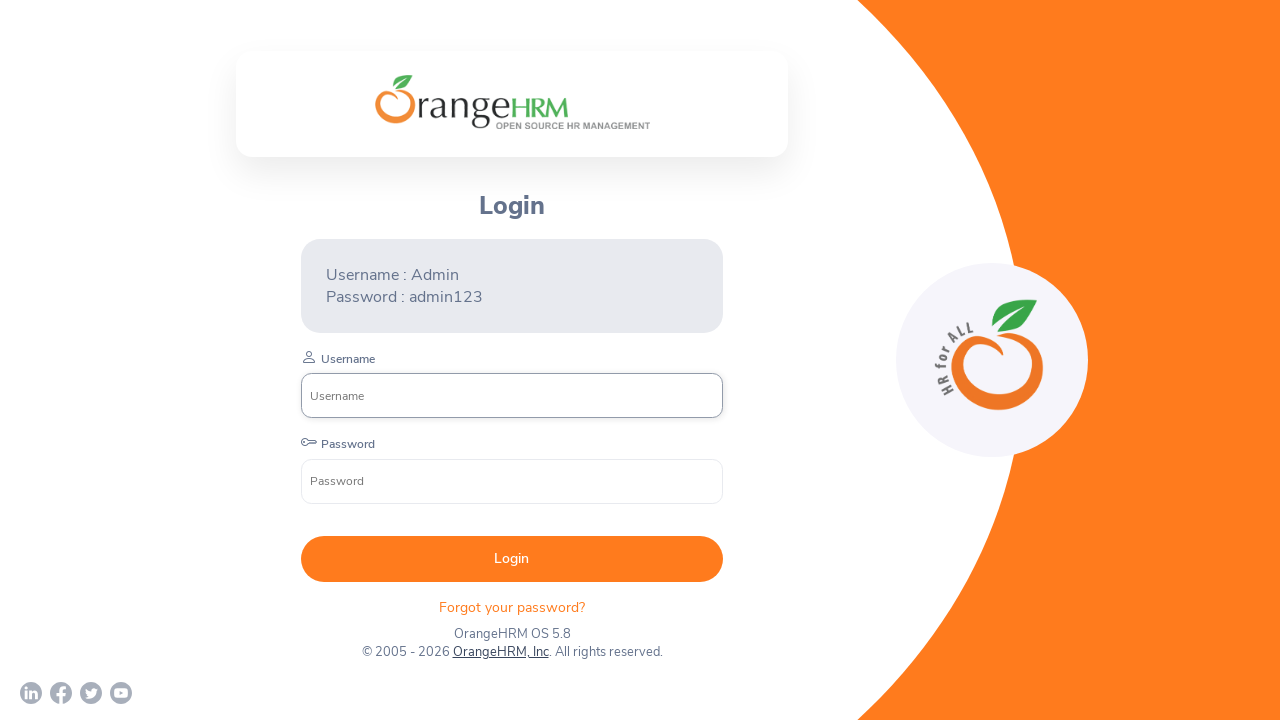

Retrieved page title
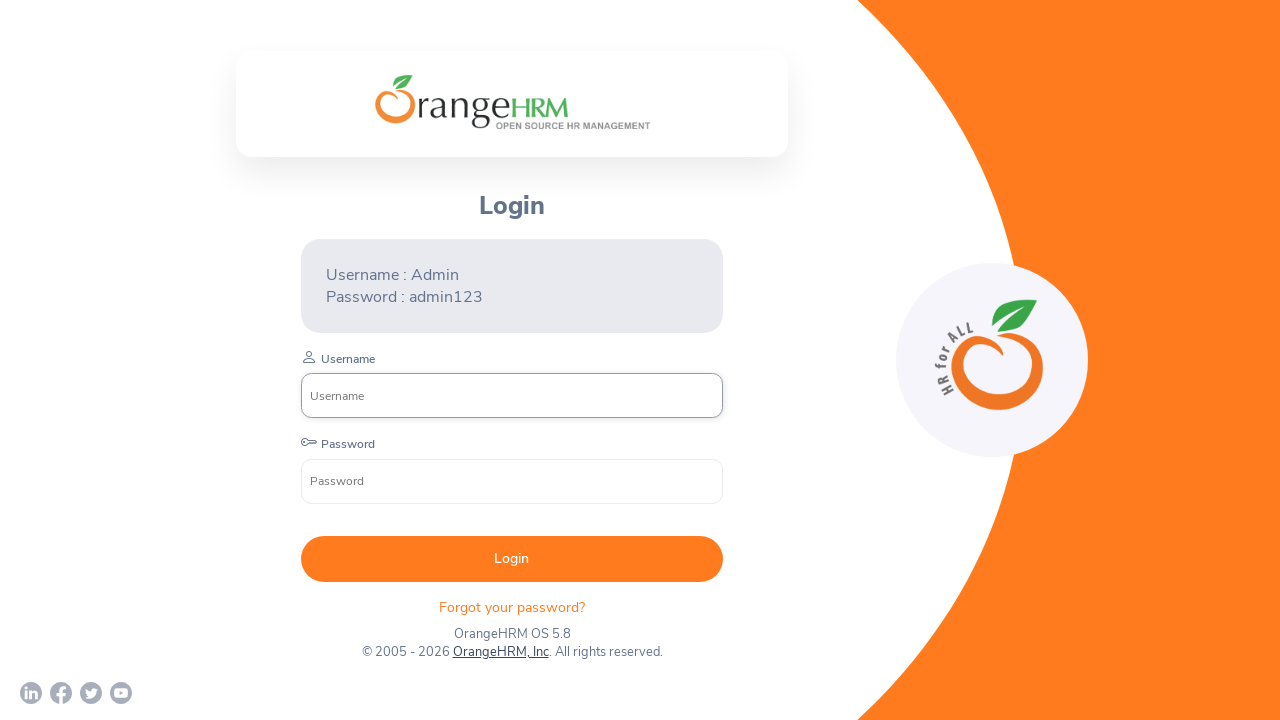

Verified page title matches expected value 'OrangeHRM'
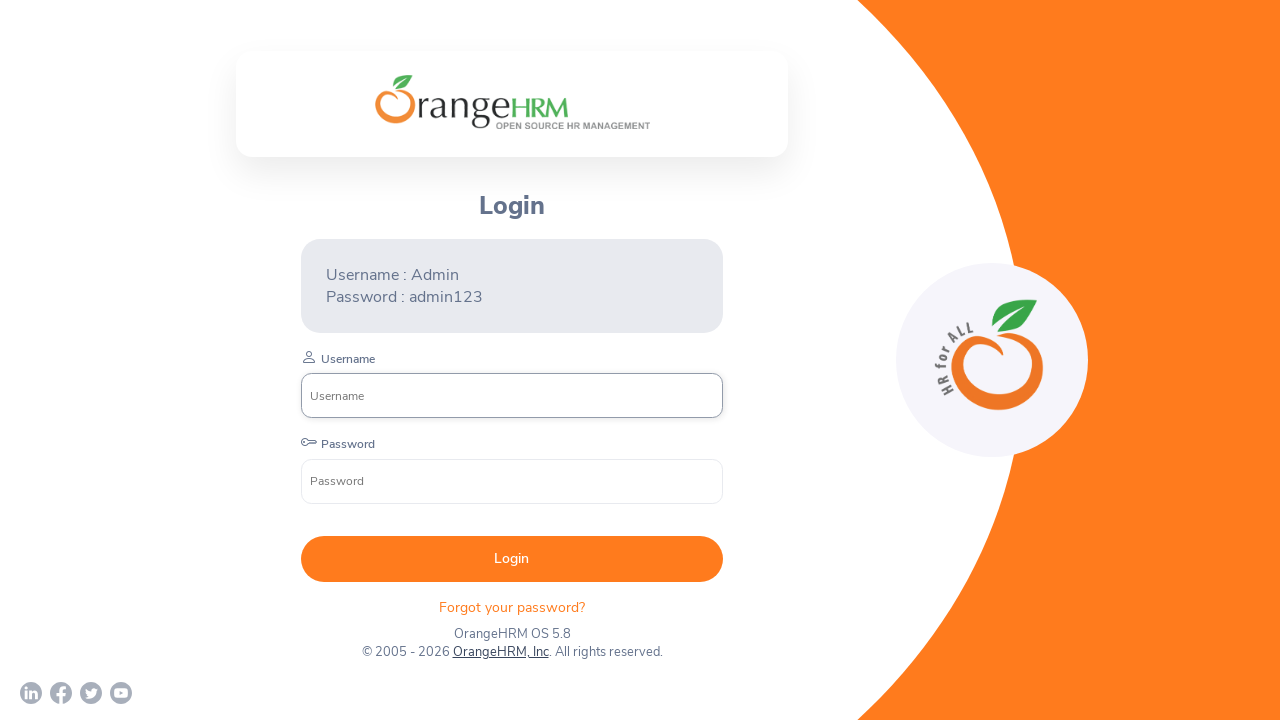

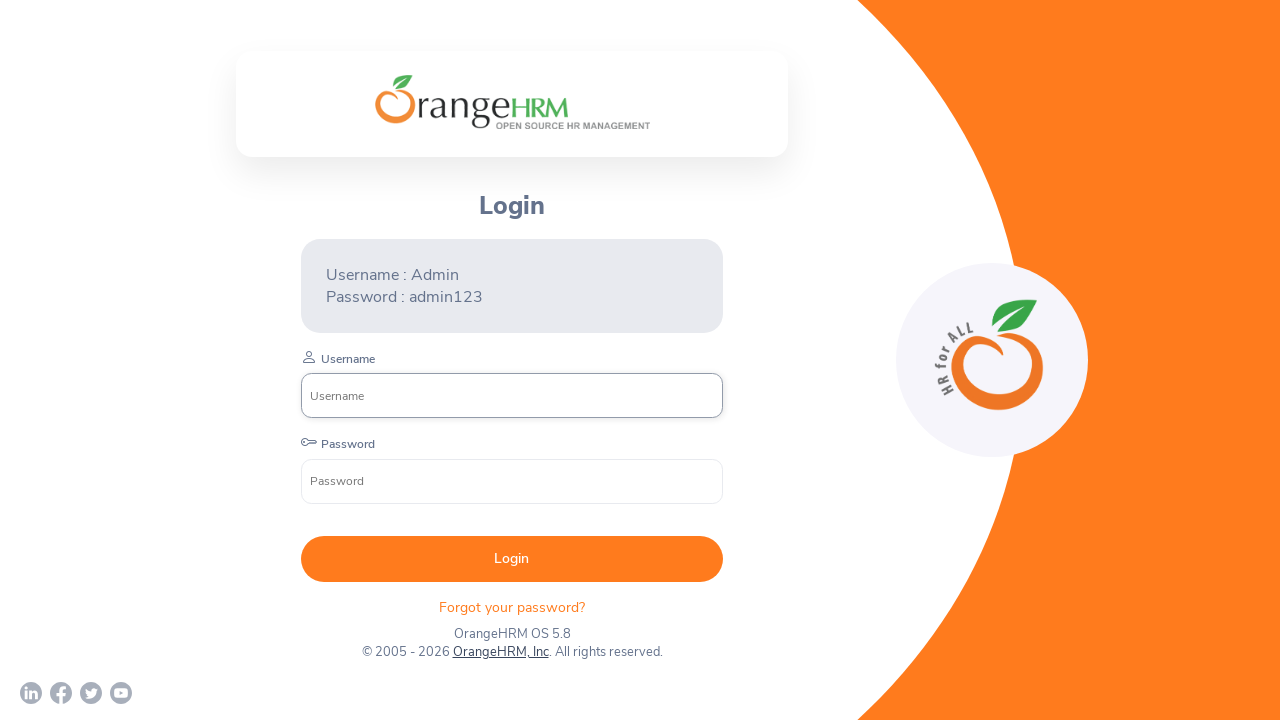